Tests if elements are visible in the viewport on WebdriverIO homepage

Starting URL: https://webdriver.io

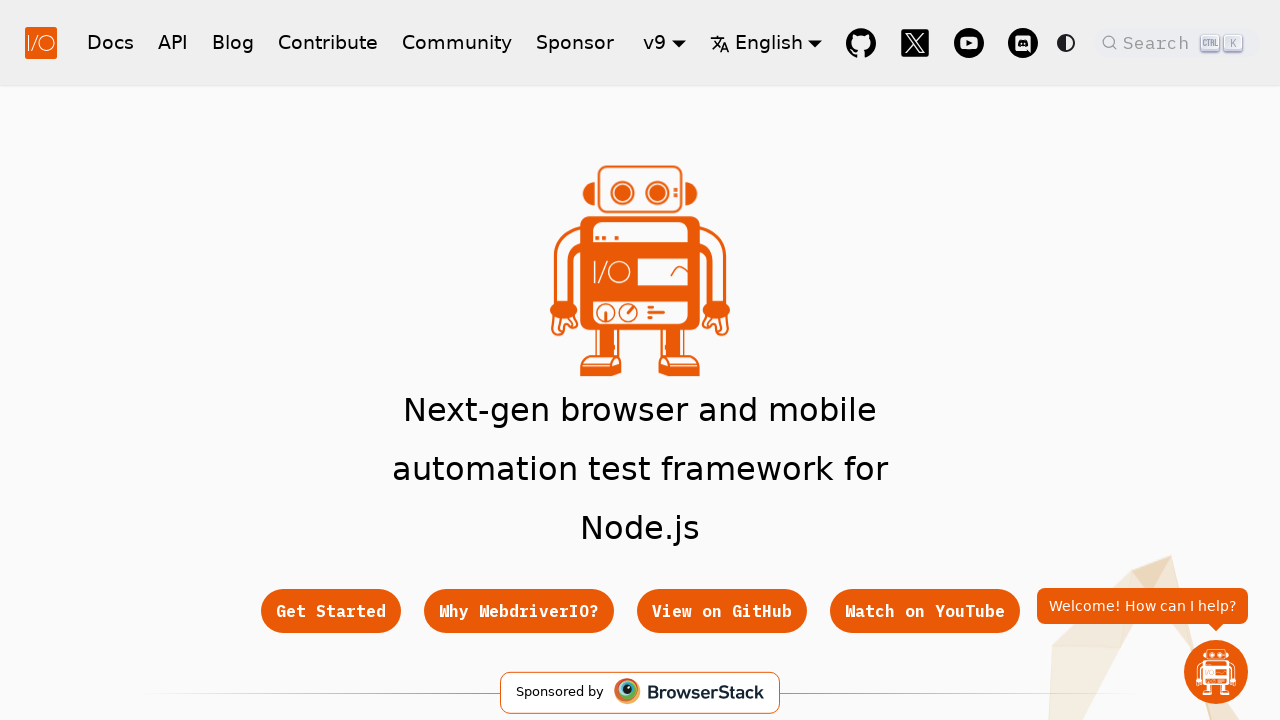

Navigated to WebdriverIO homepage
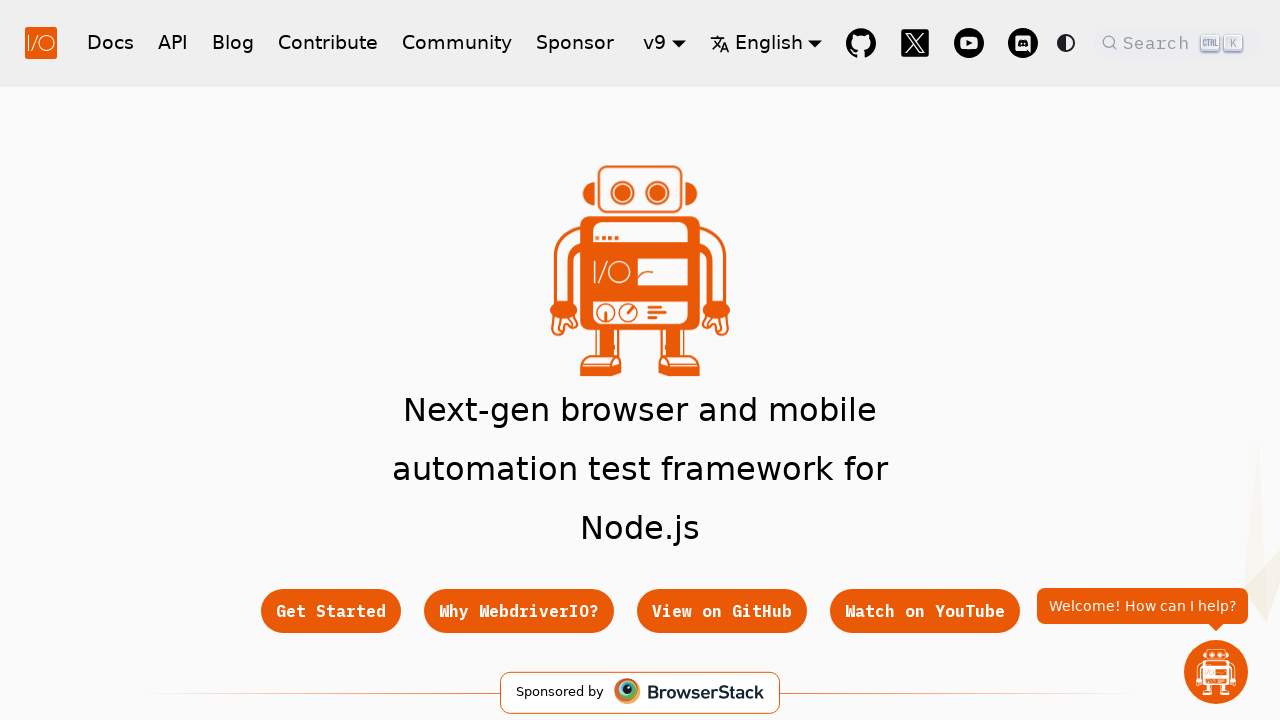

Located Get Started button element
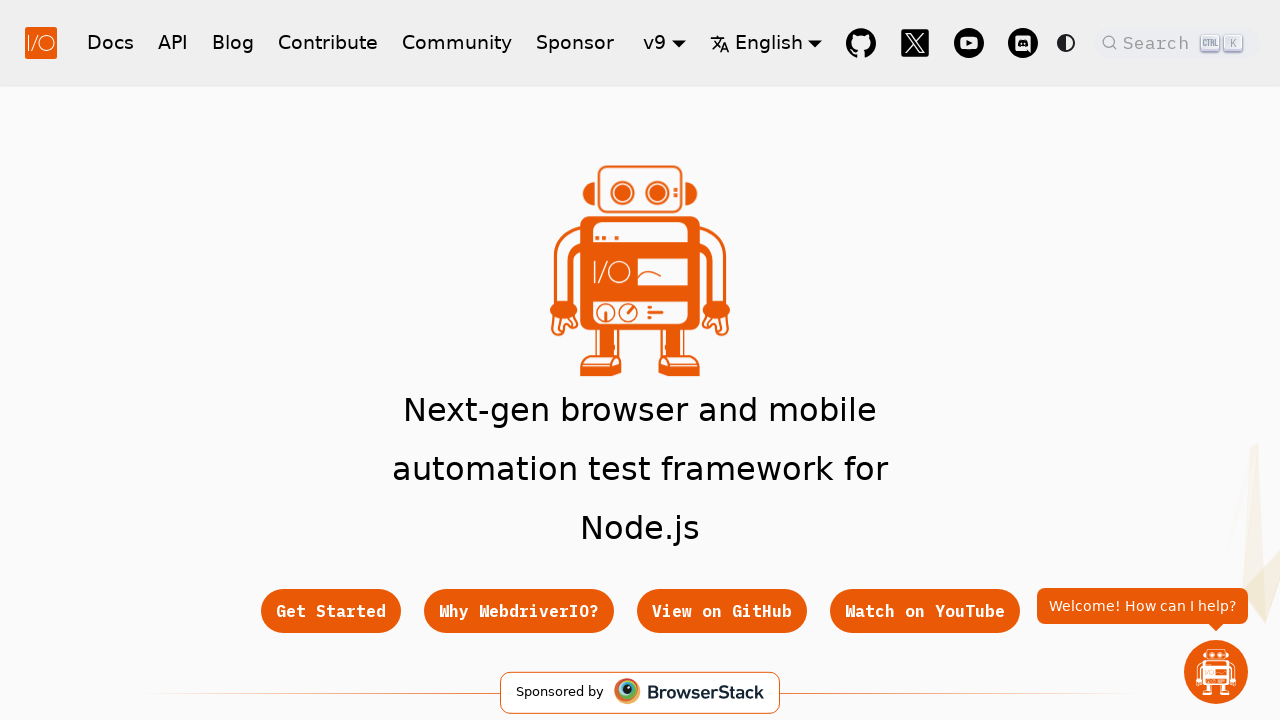

Get Started button is visible in viewport
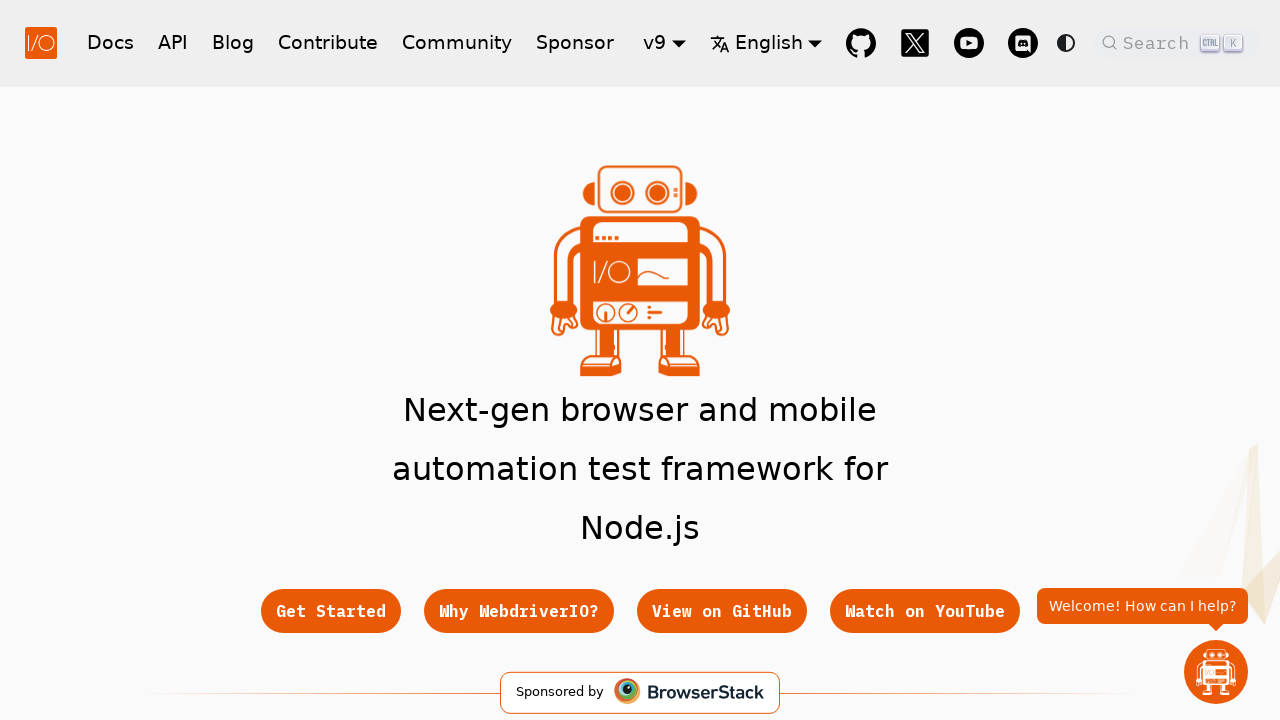

Checked if Get Started button is visible
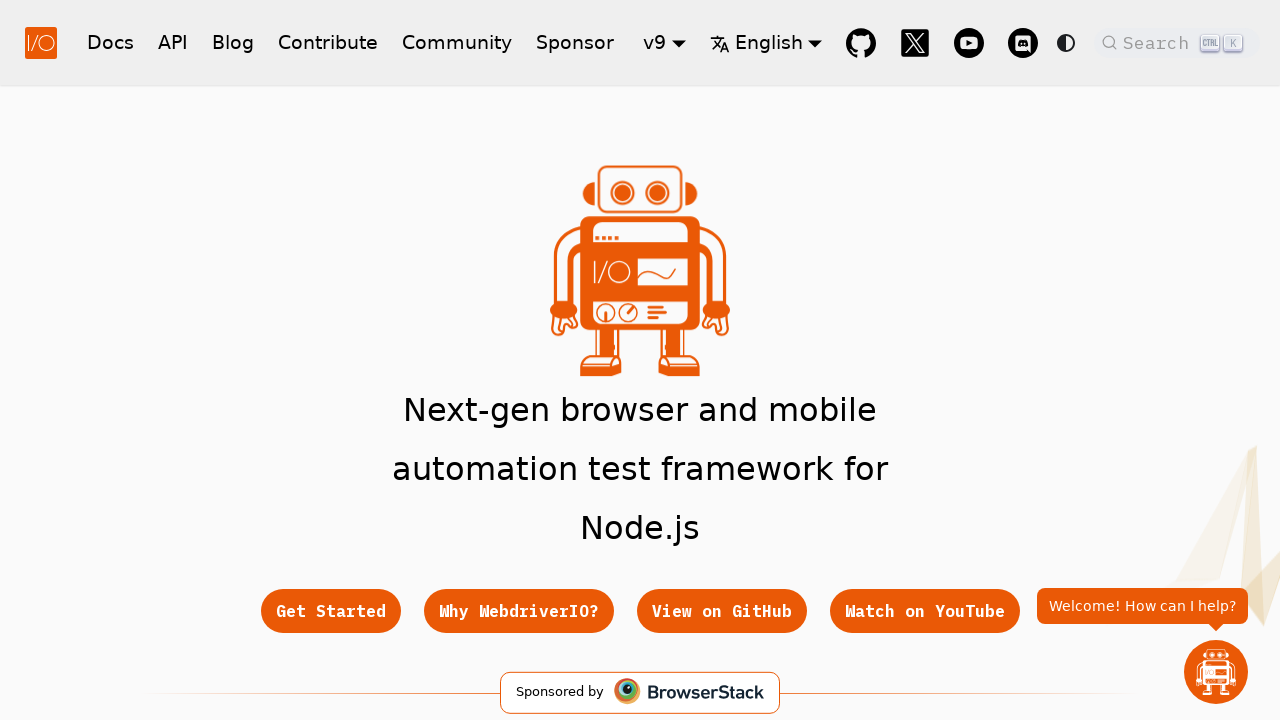

Printed Get Started button visibility: True
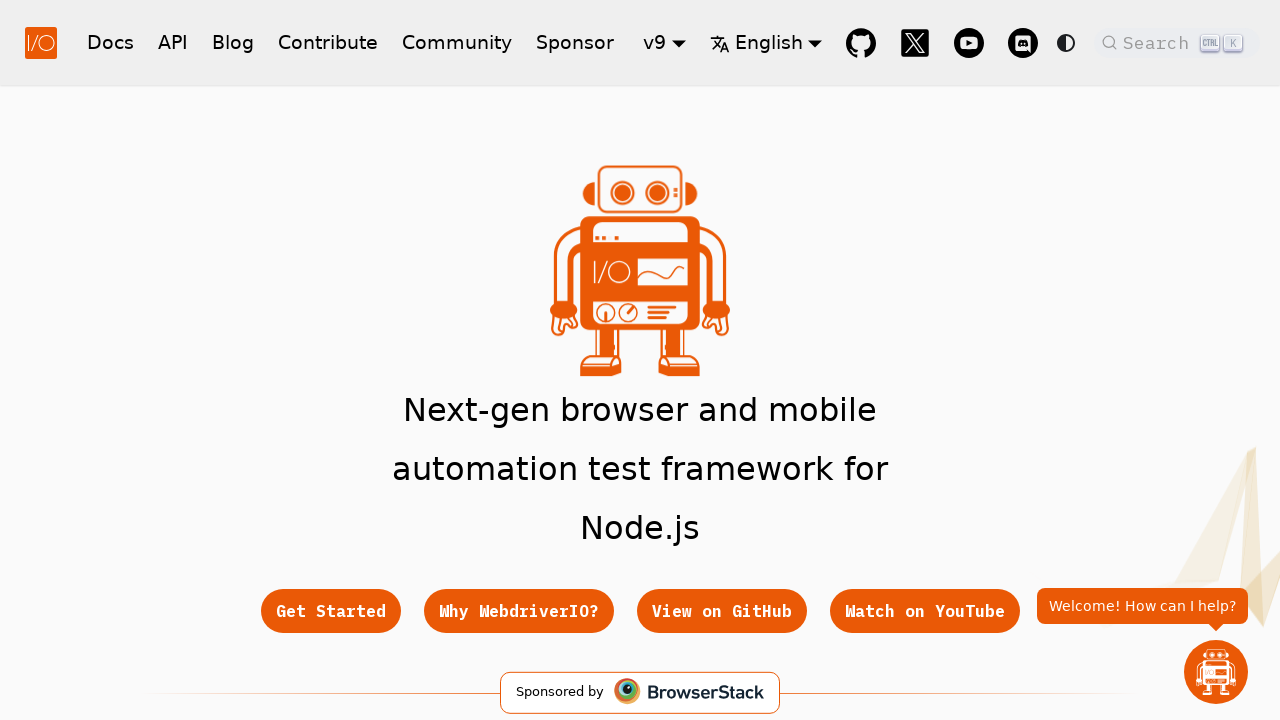

Located footer link element
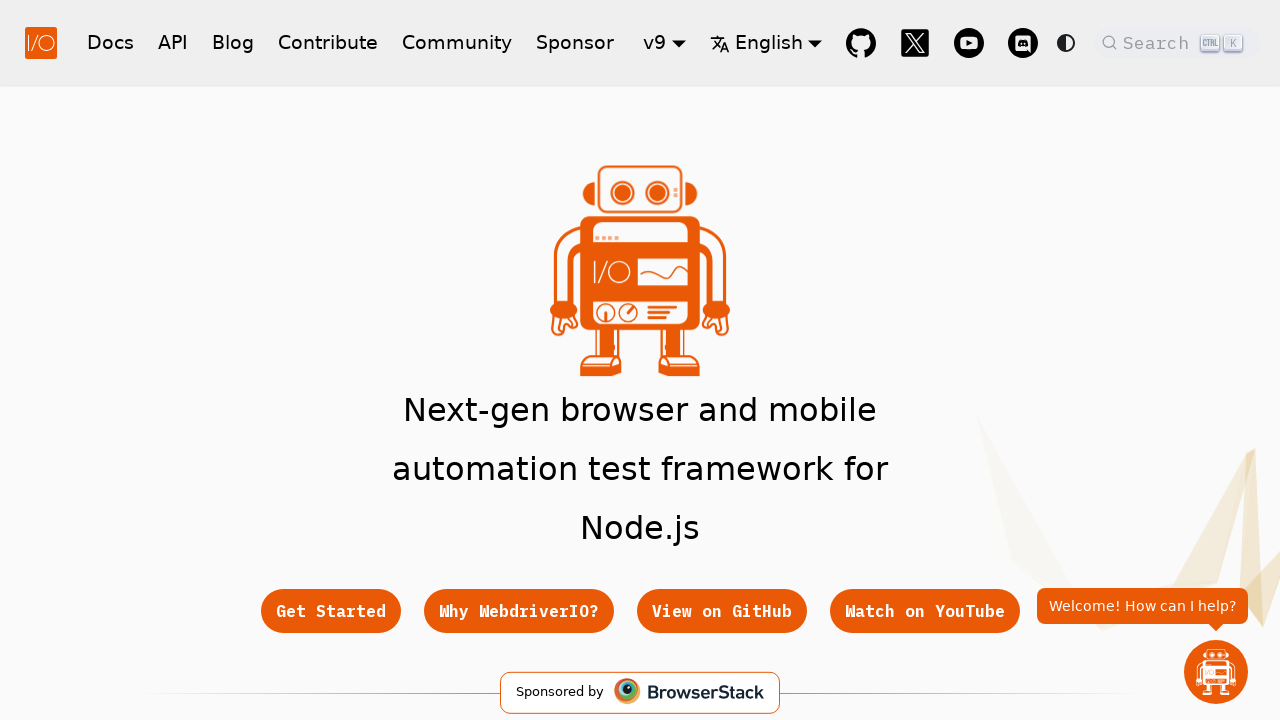

Checked if footer link is visible in viewport
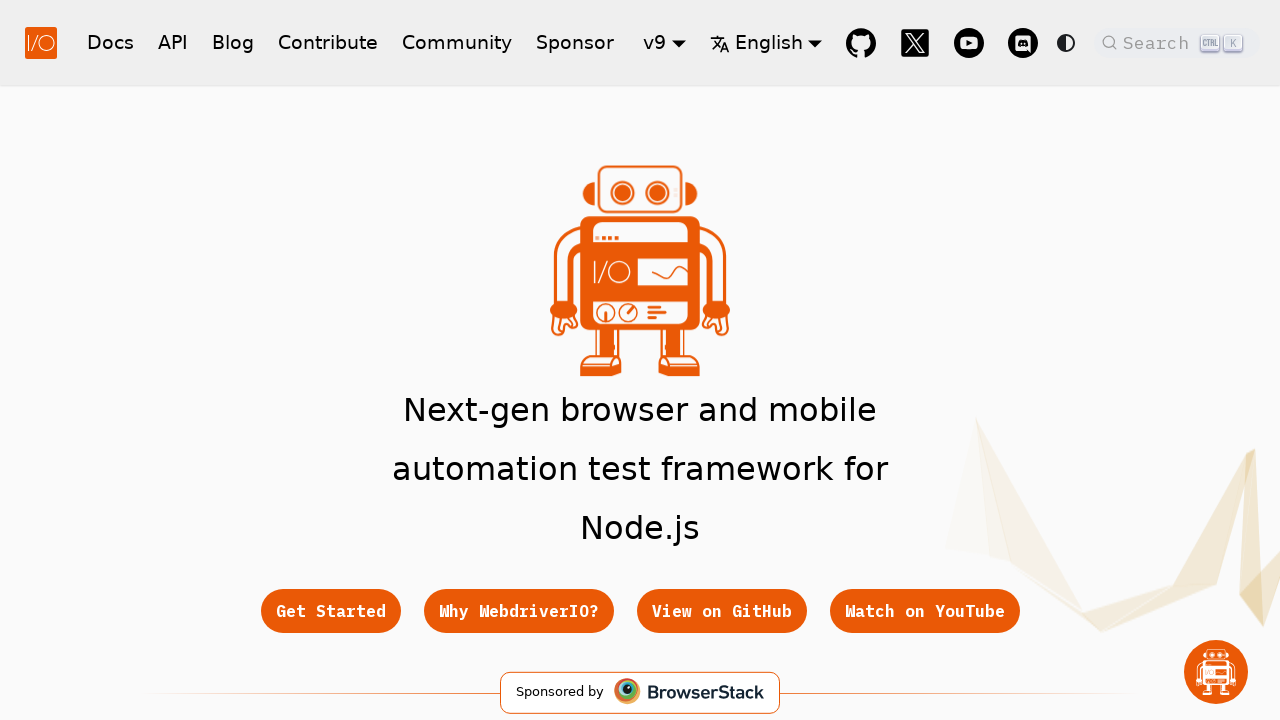

Printed footer link visibility: True
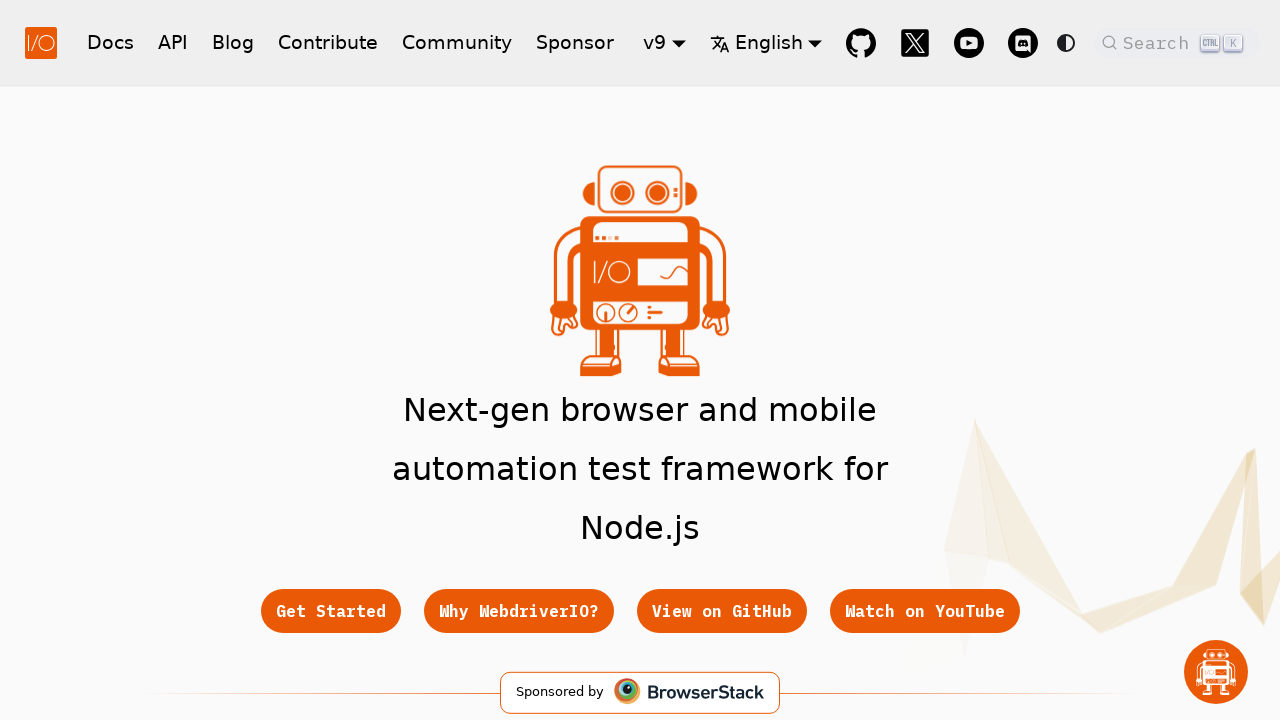

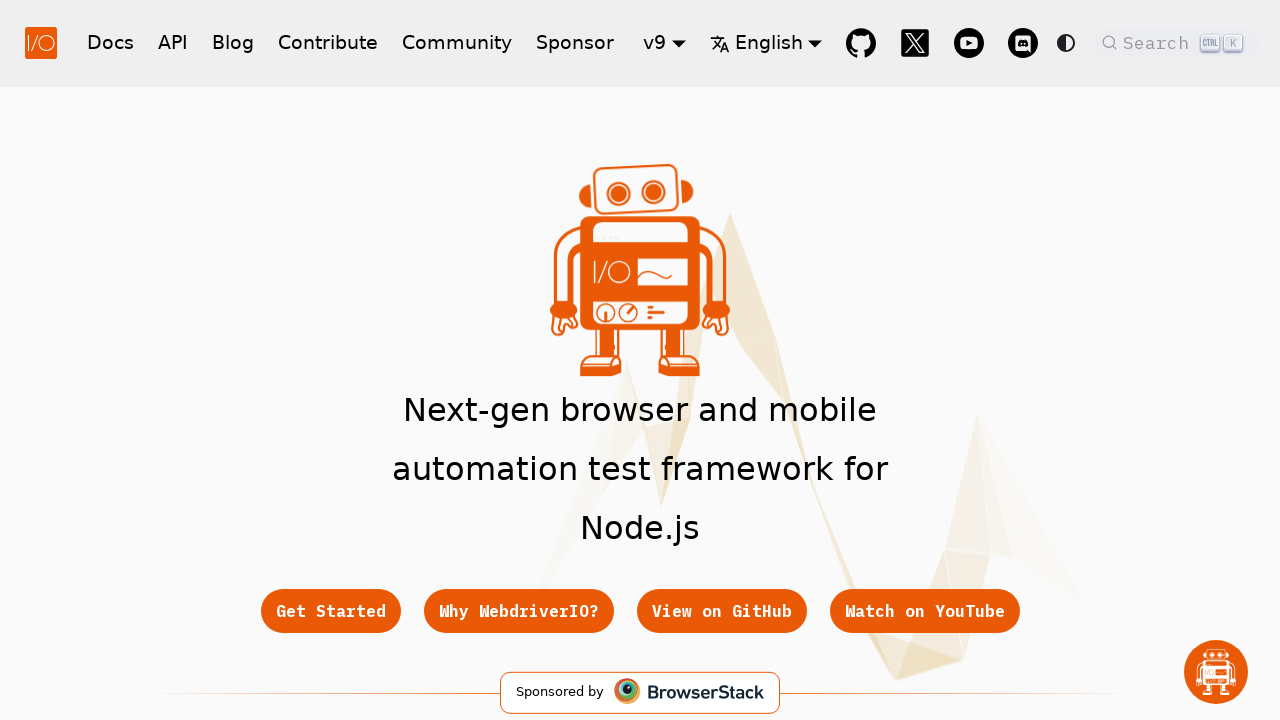